Tests clicking on a button identified by its CSS class on the UI Testing Playground site

Starting URL: http://uitestingplayground.com/classattr

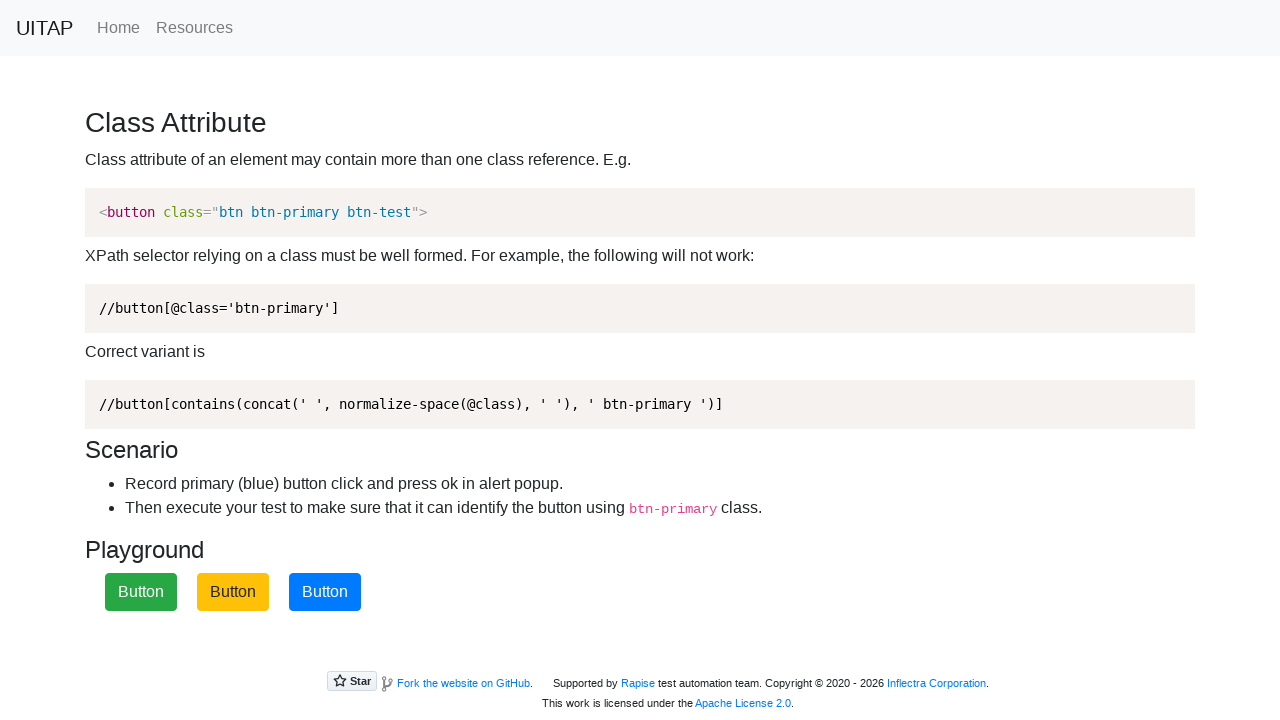

Clicked the blue primary button identified by CSS class .btn-primary at (325, 592) on .btn-primary
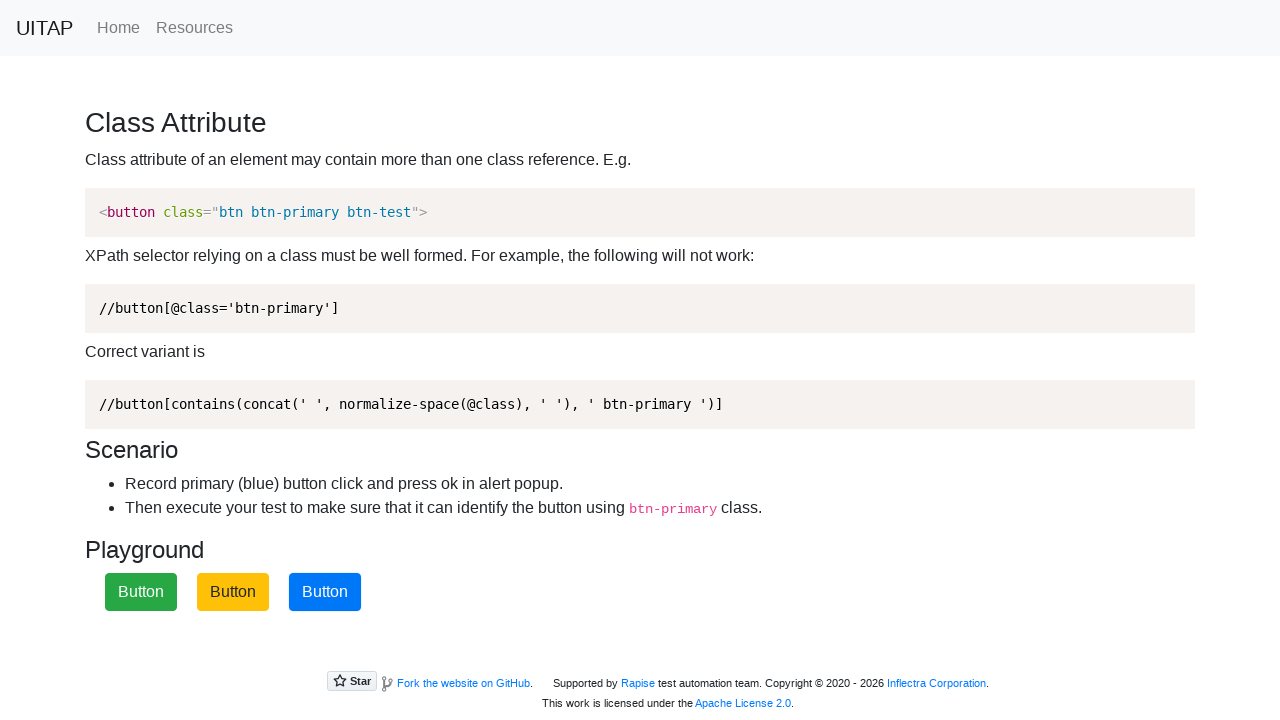

Set up dialog handler to accept alerts
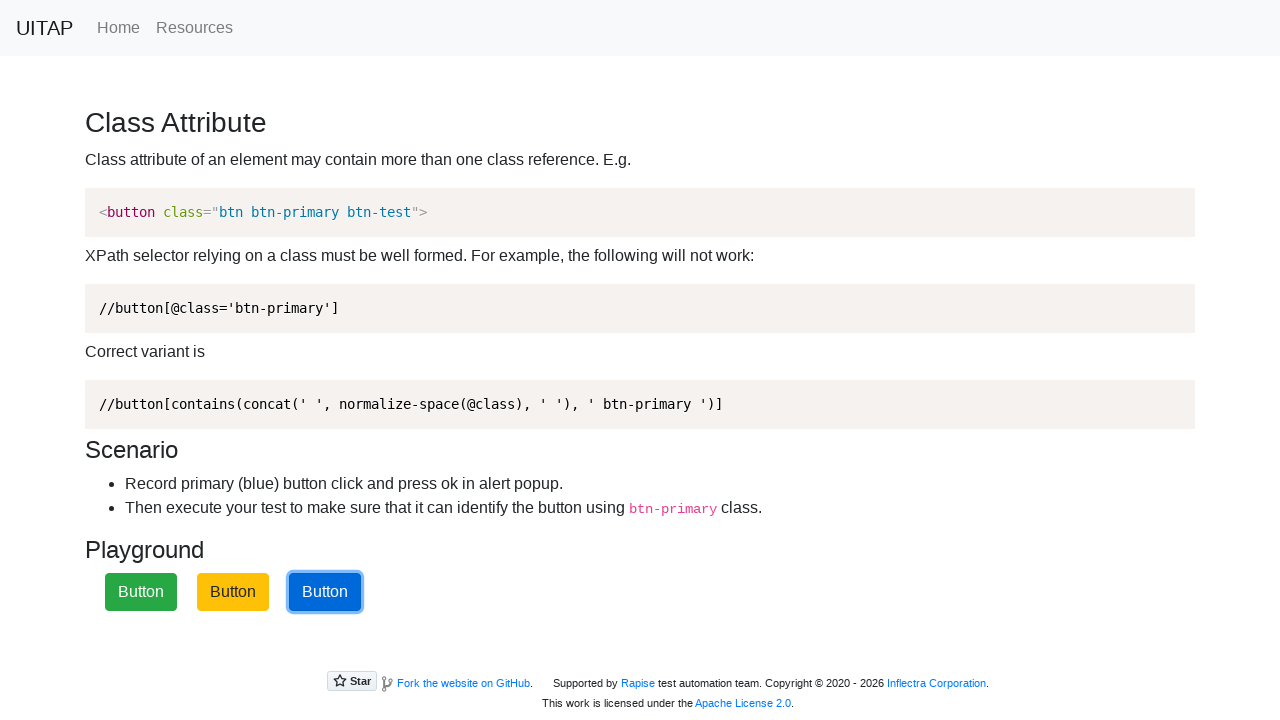

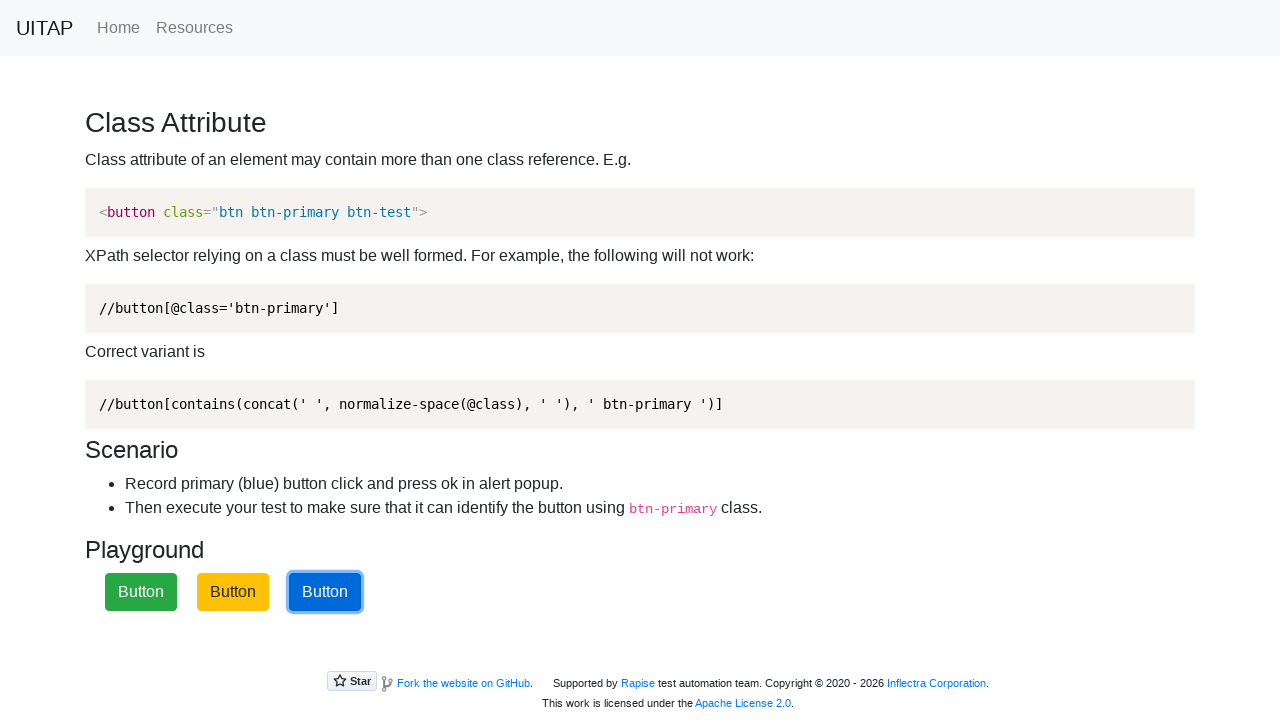